Navigates to OrangeHRM free trial page, clears cookies and refreshes the page

Starting URL: https://www.orangehrm.com/en/30-day-free-trial/

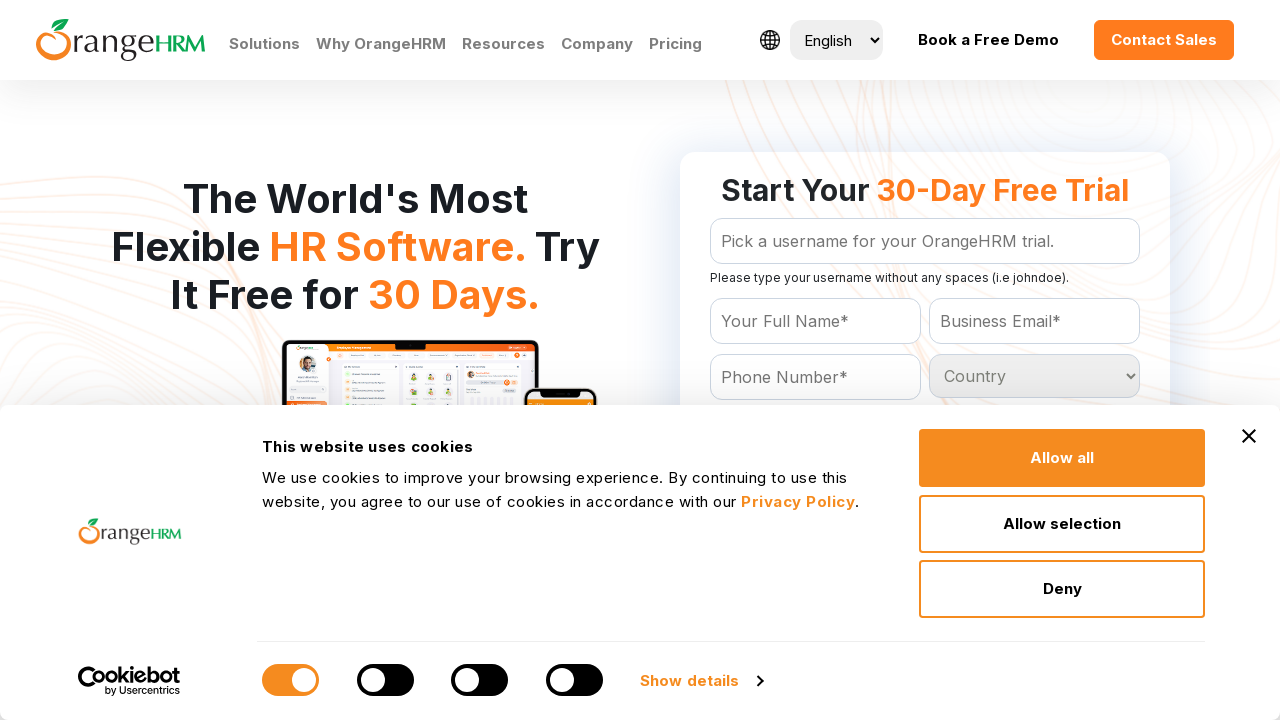

Navigated to OrangeHRM 30-day free trial page
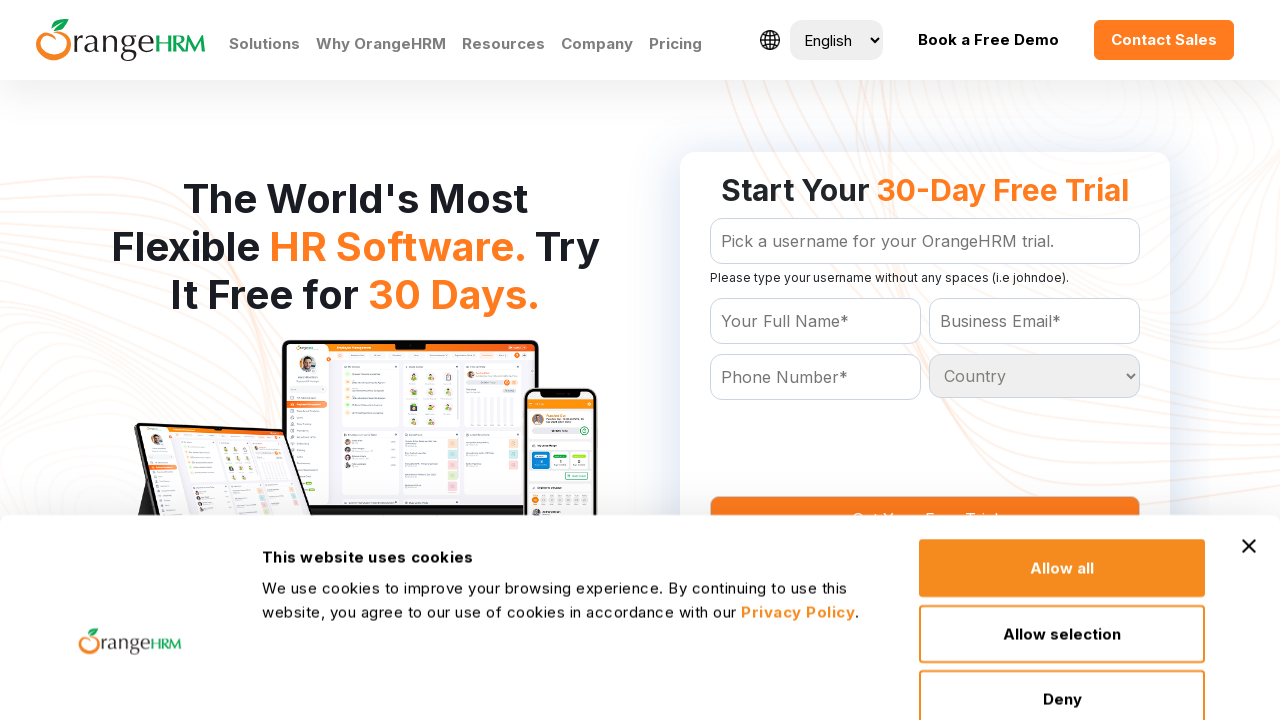

Cleared all cookies from context
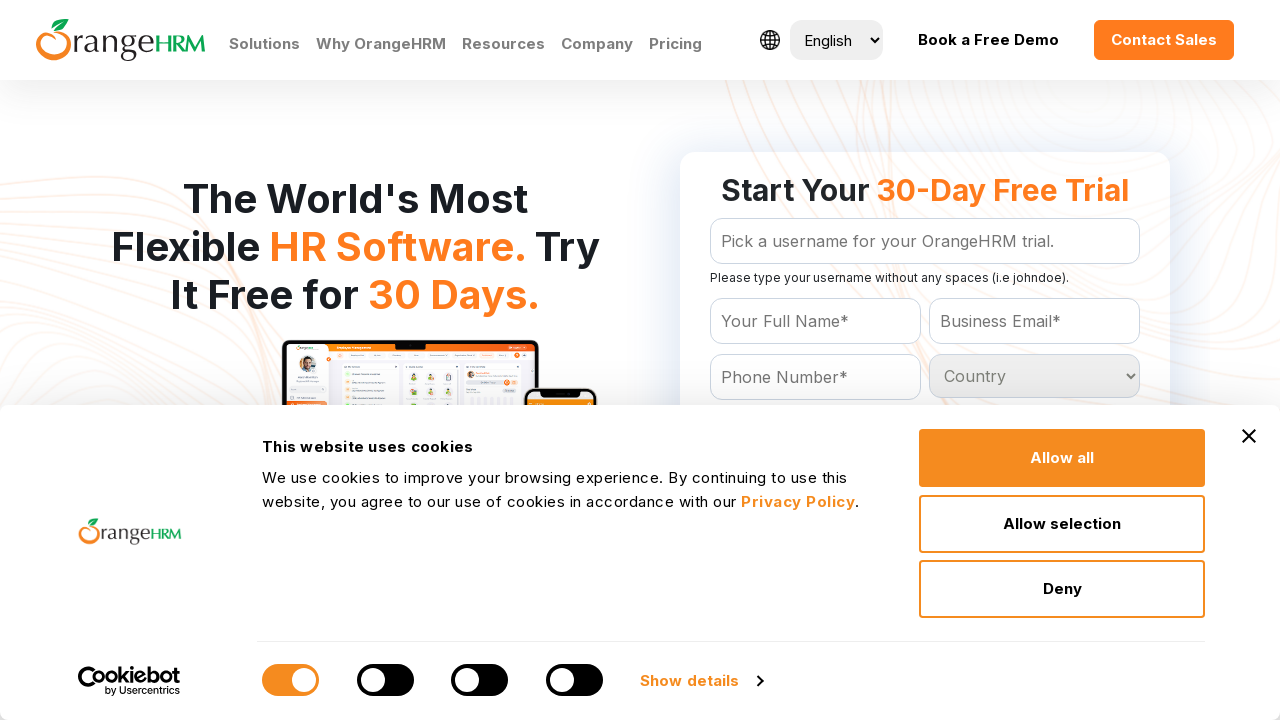

Reloaded the page after clearing cookies
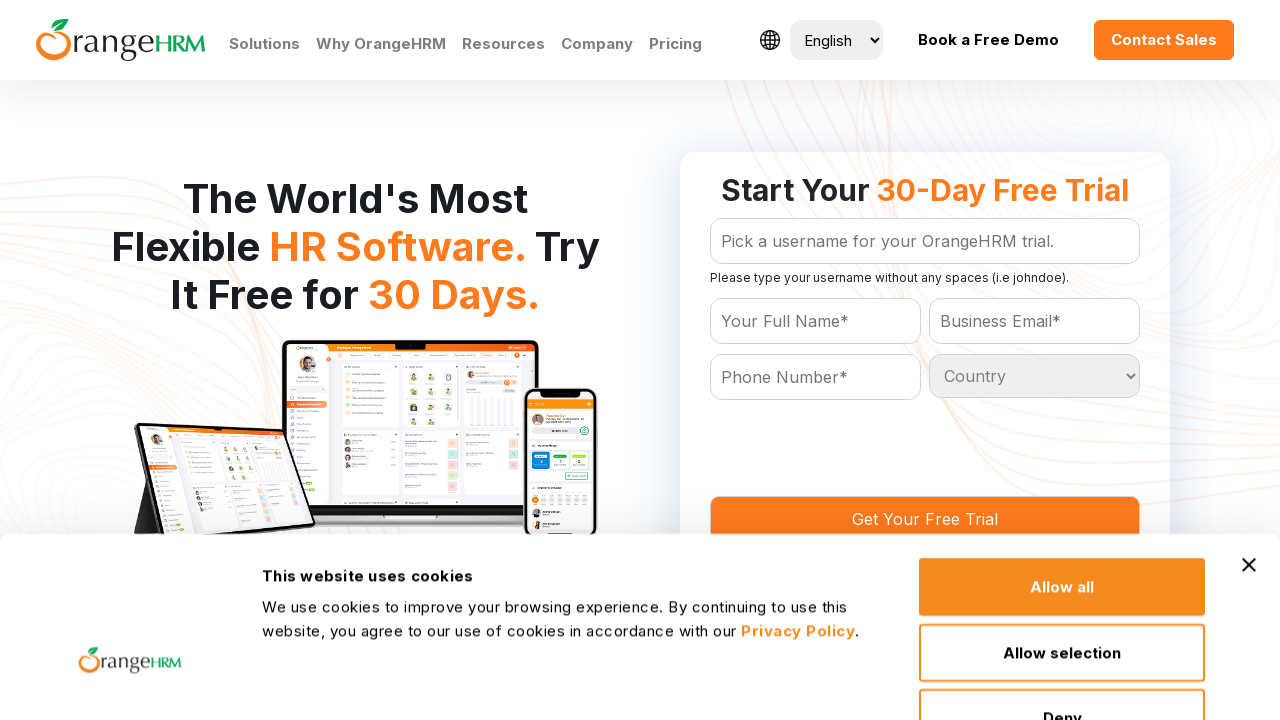

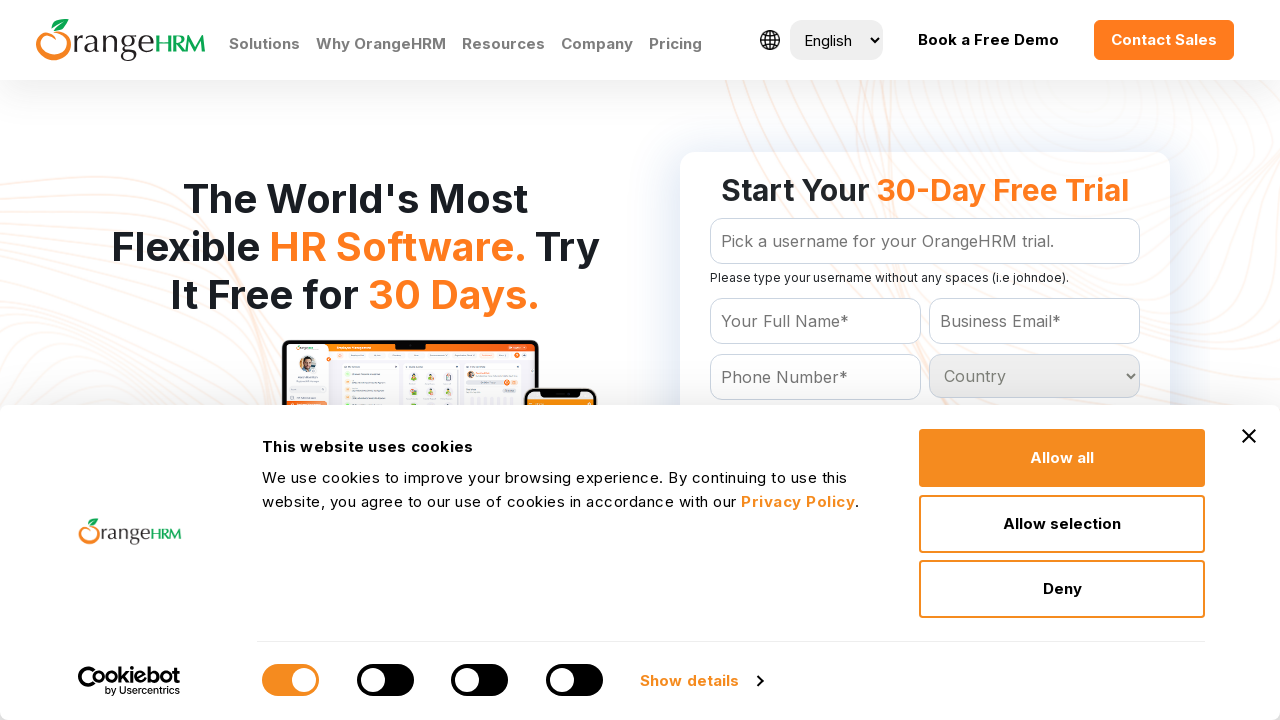